Tests JavaScript alert handling by clicking a button, accepting the alert, and verifying the alert text

Starting URL: https://the-internet.herokuapp.com/javascript_alerts

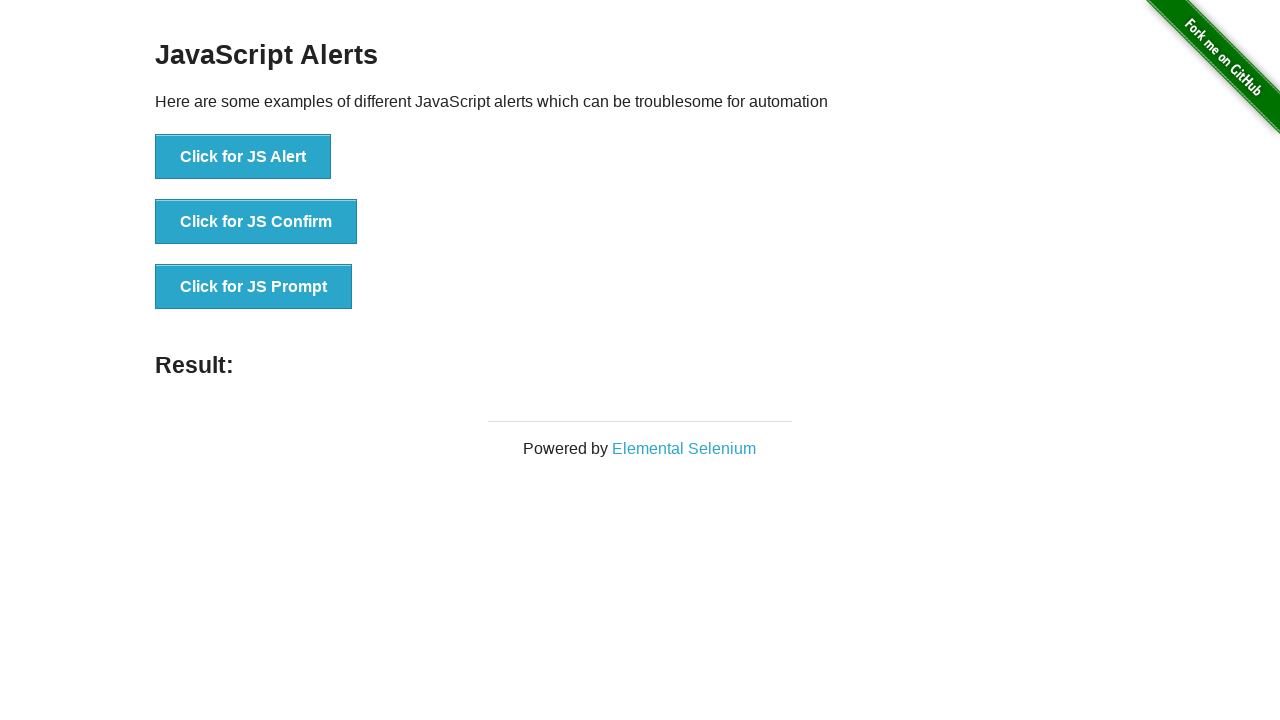

Set up dialog handler to capture and accept alerts
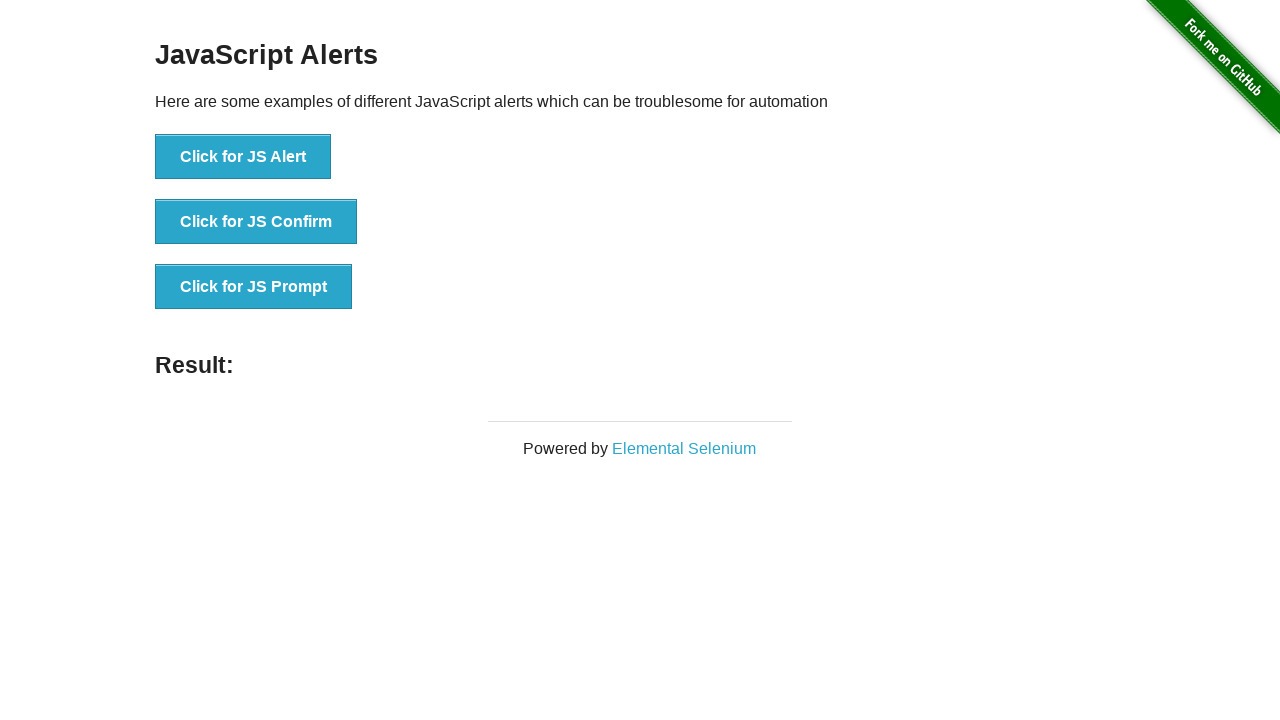

Clicked the first button to trigger JavaScript alert at (243, 157) on button:first-of-type
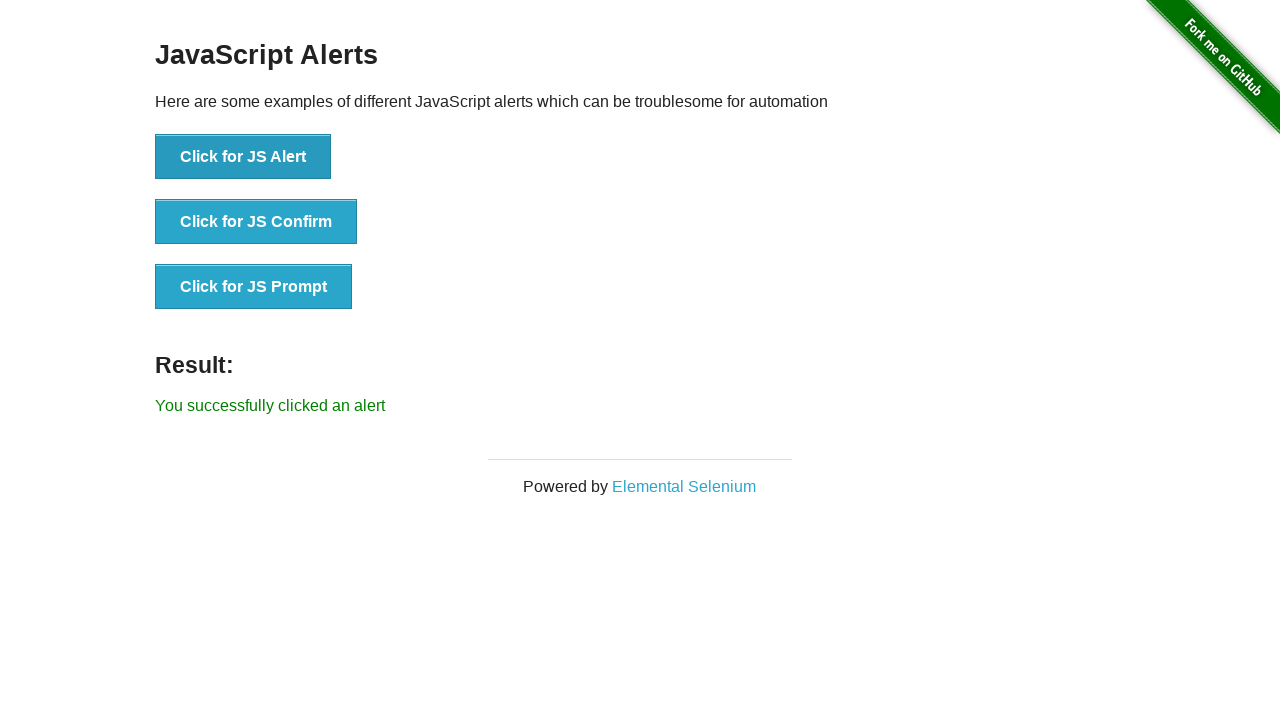

Waited 500ms for dialog handling
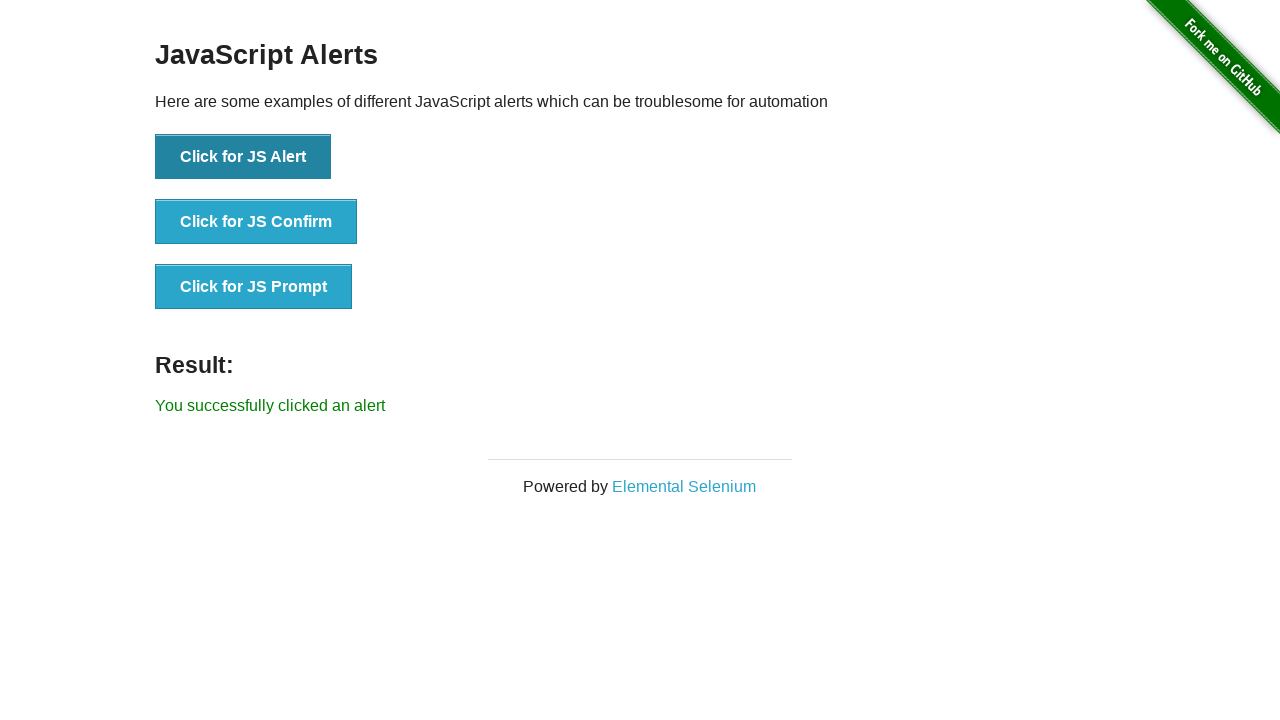

Verified alert text matches 'I am a JS Alert'
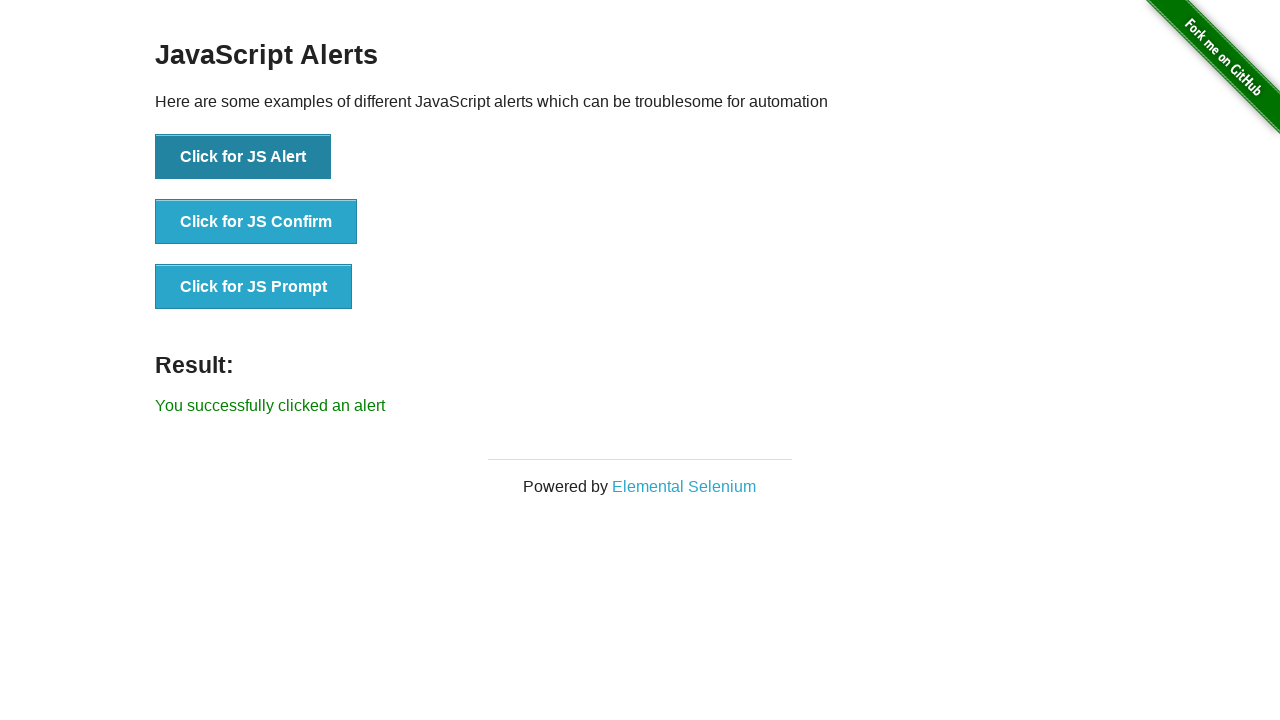

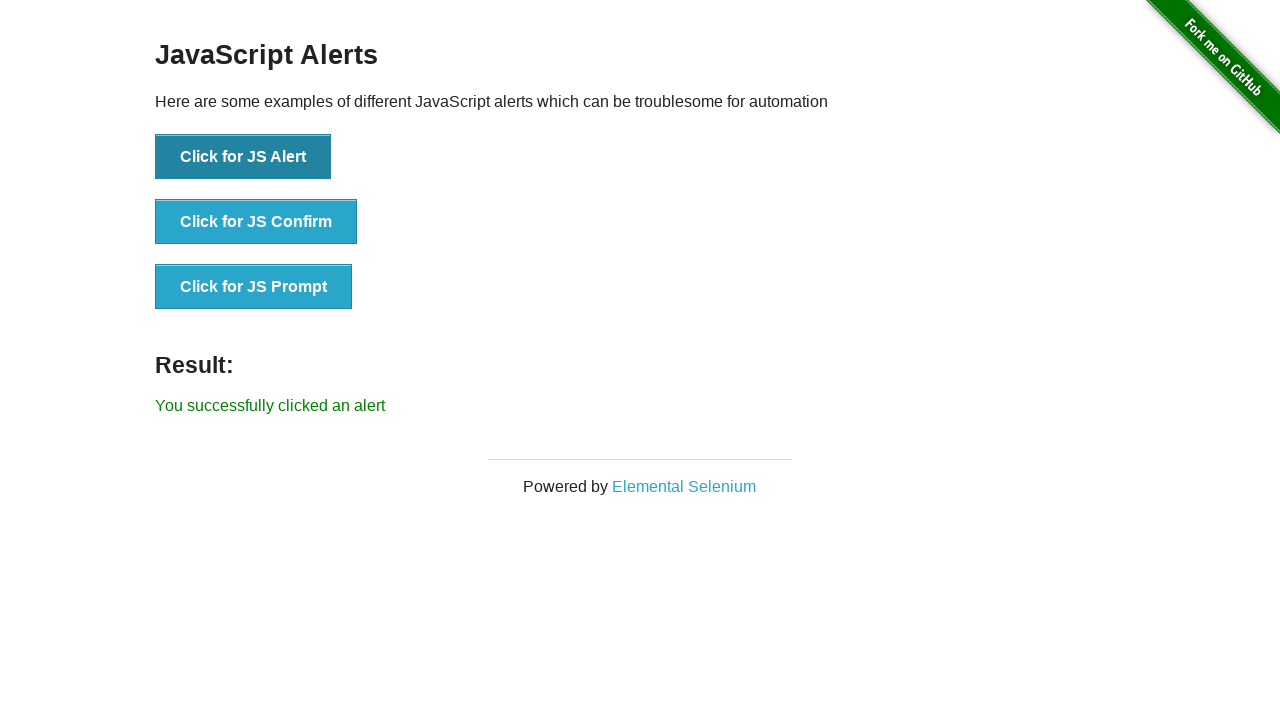